Tests a registration form by filling in personal information fields (name, email, phone, city) and submitting the form

Starting URL: http://suninjuly.github.io/registration1.html

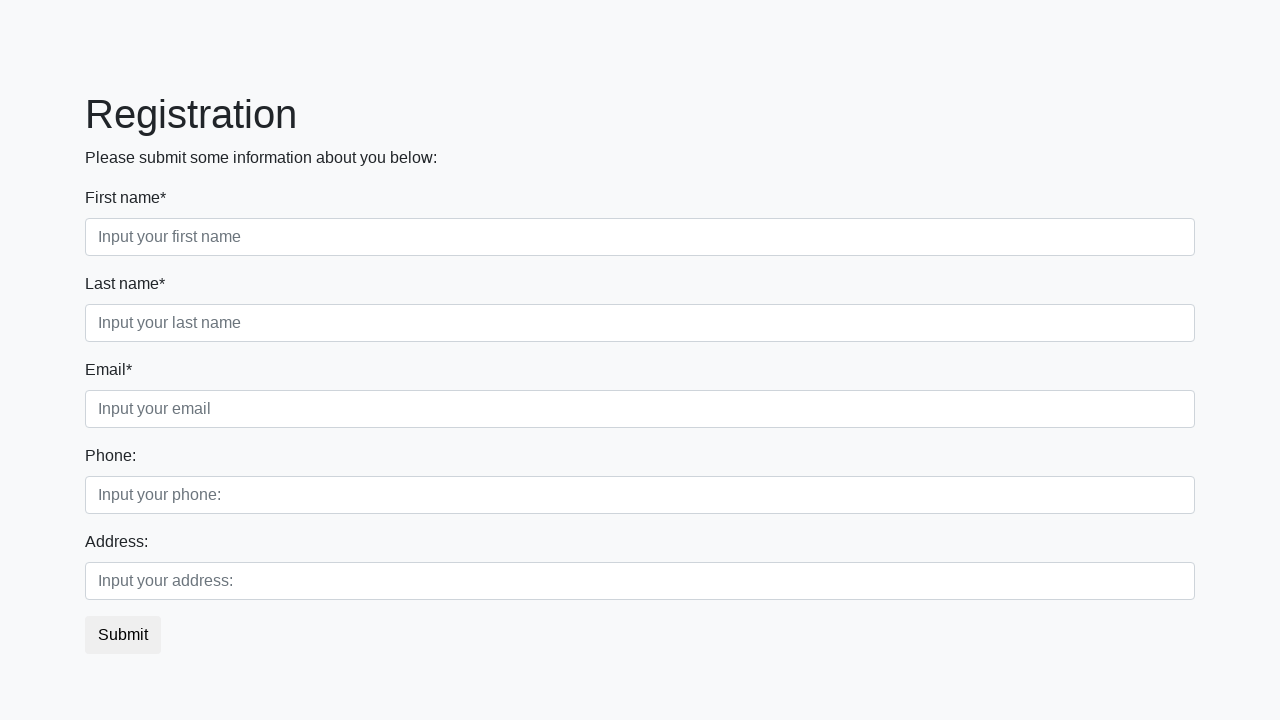

Filled first name field with 'Ivan' on .first_block .form-control.first
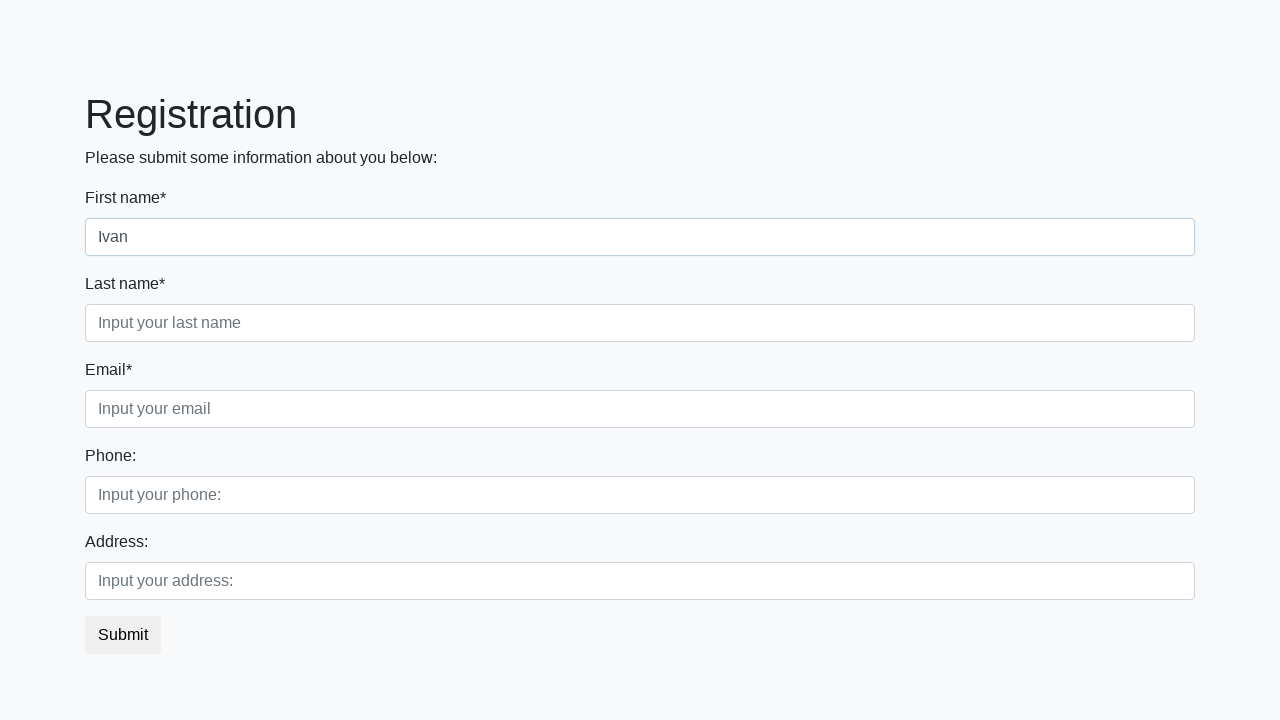

Filled last name field with 'Petrov' on .first_block .form-control.second
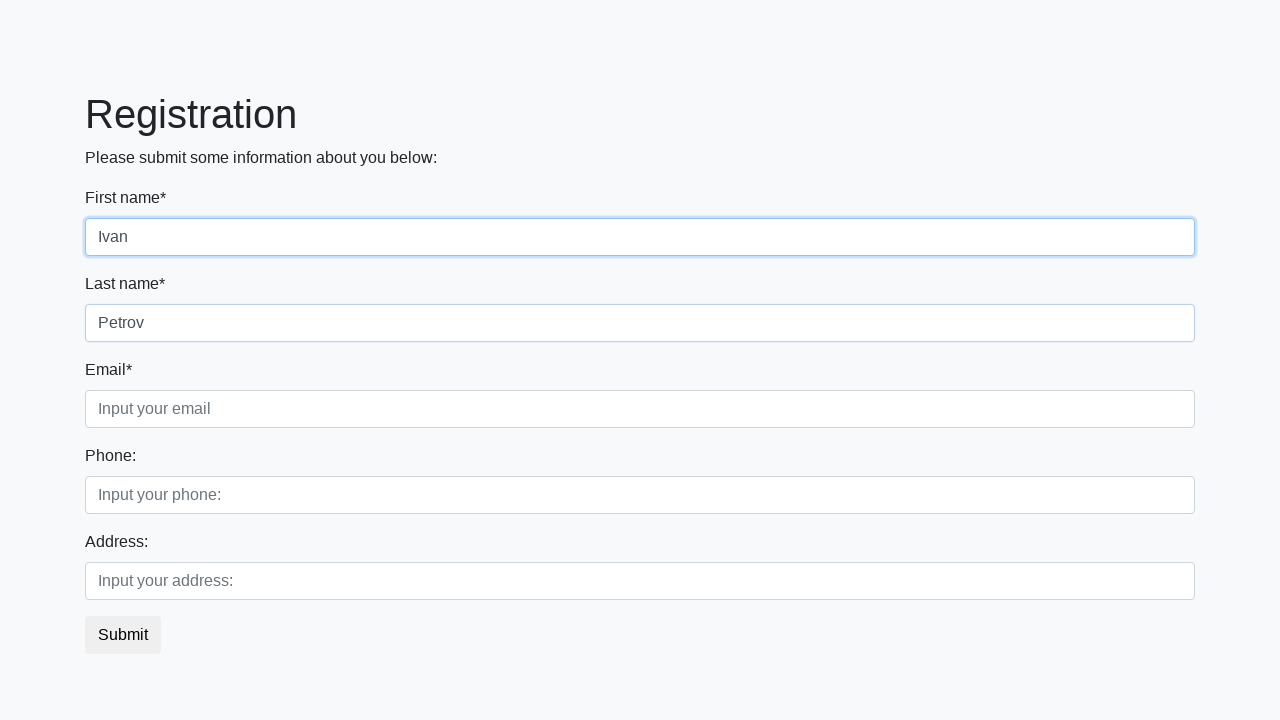

Filled email field with 'hah@ru' on .first_block .form-control.third
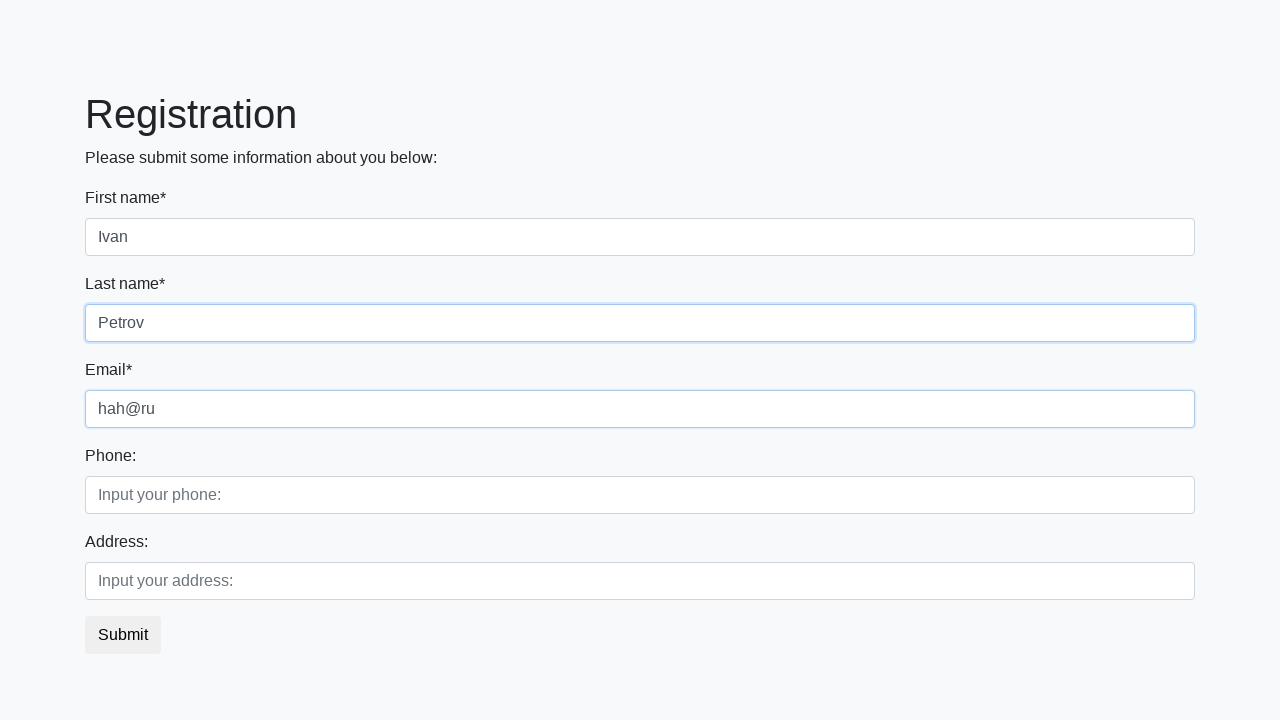

Filled phone field with '+7777' on .second_block .form-control.first
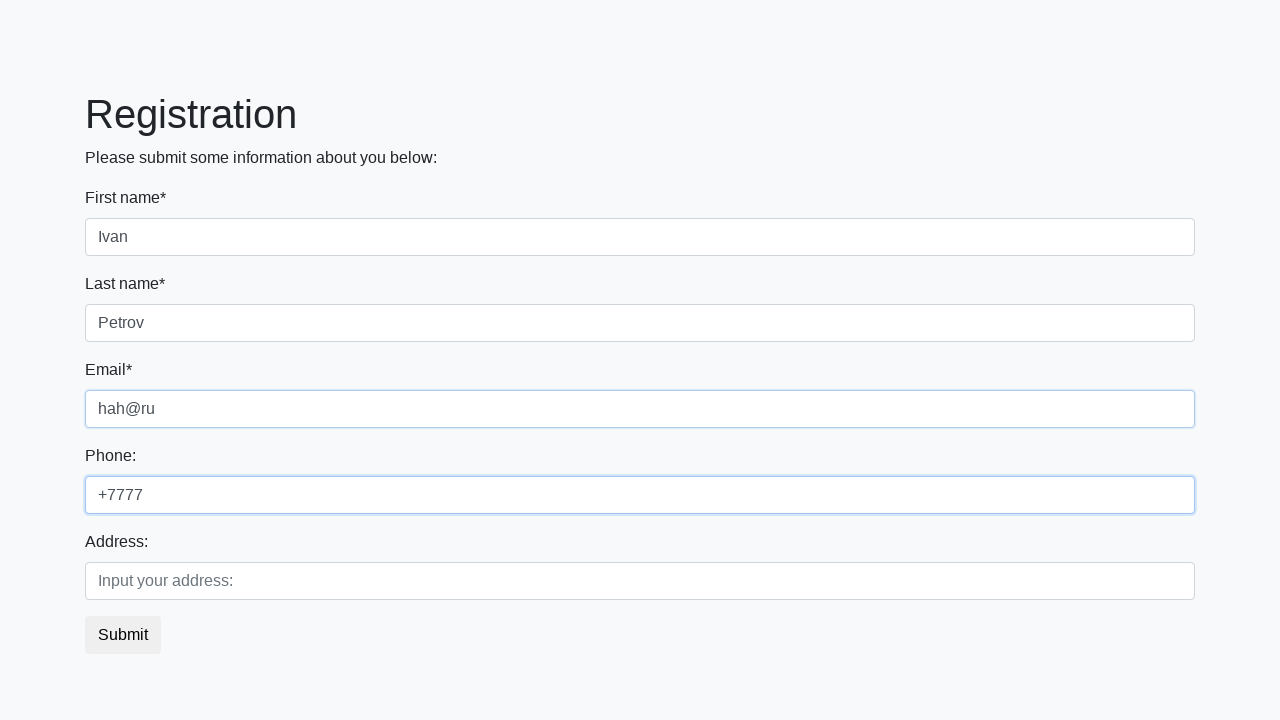

Filled city field with 'Smolensk' on .second_block .form-control.second
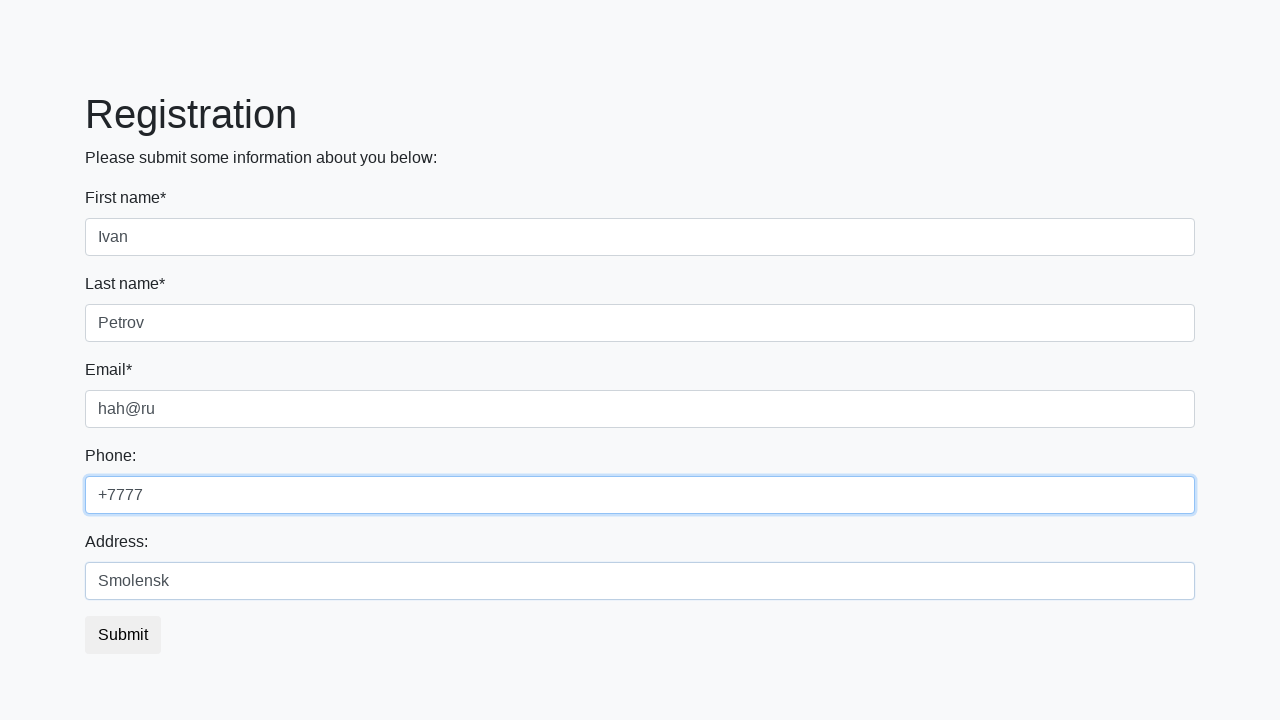

Clicked submit button to register at (123, 635) on .btn
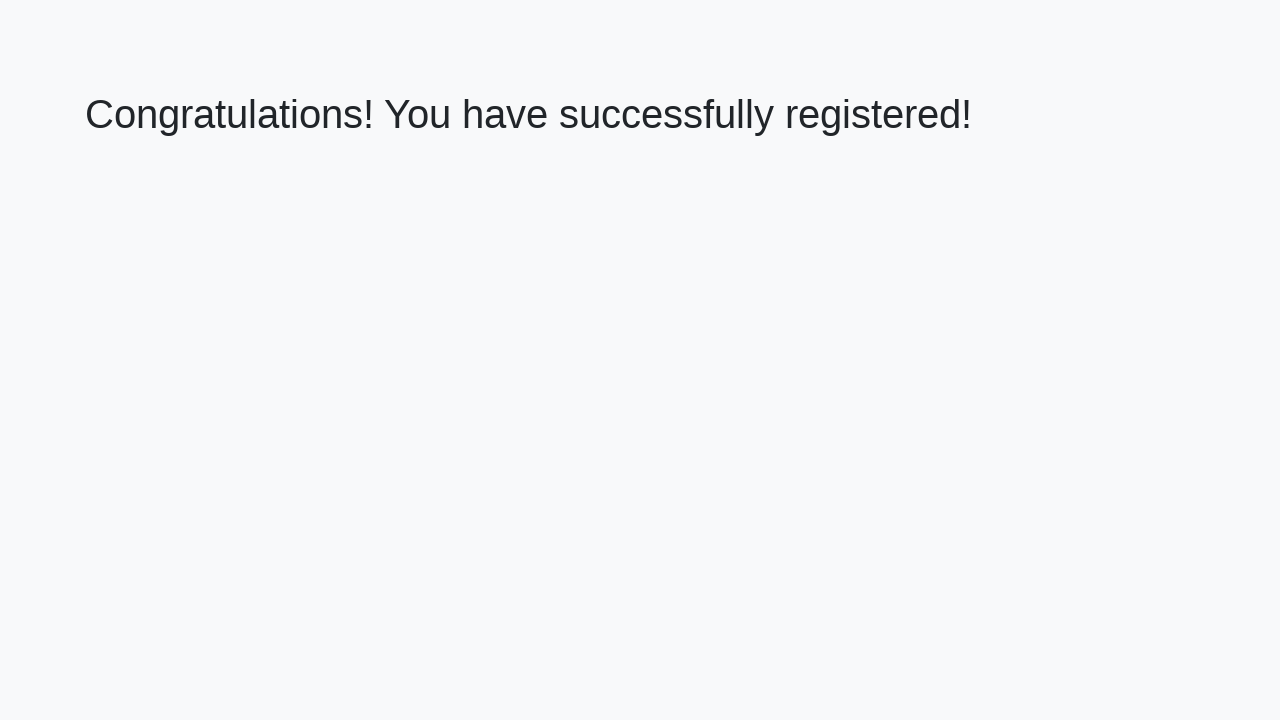

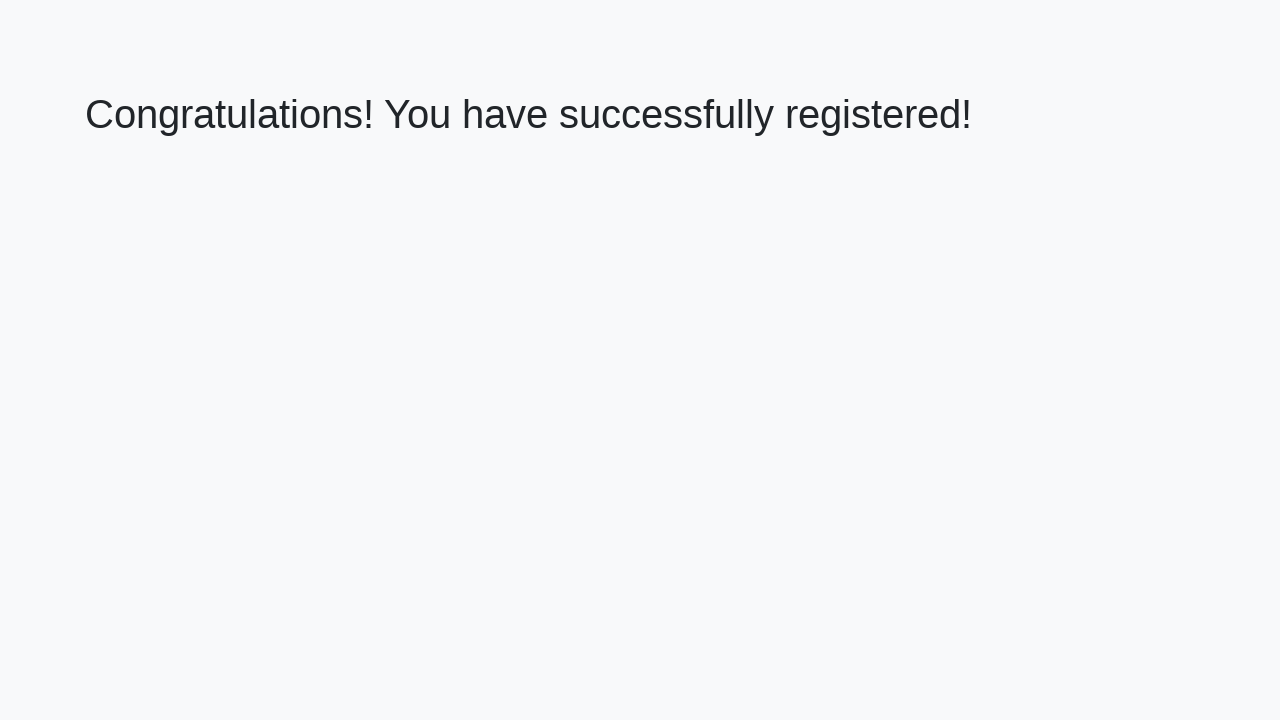